Tests enable/disable functionality by disabling a field, enabling it, and entering text

Starting URL: https://codenboxautomationlab.com/practice/

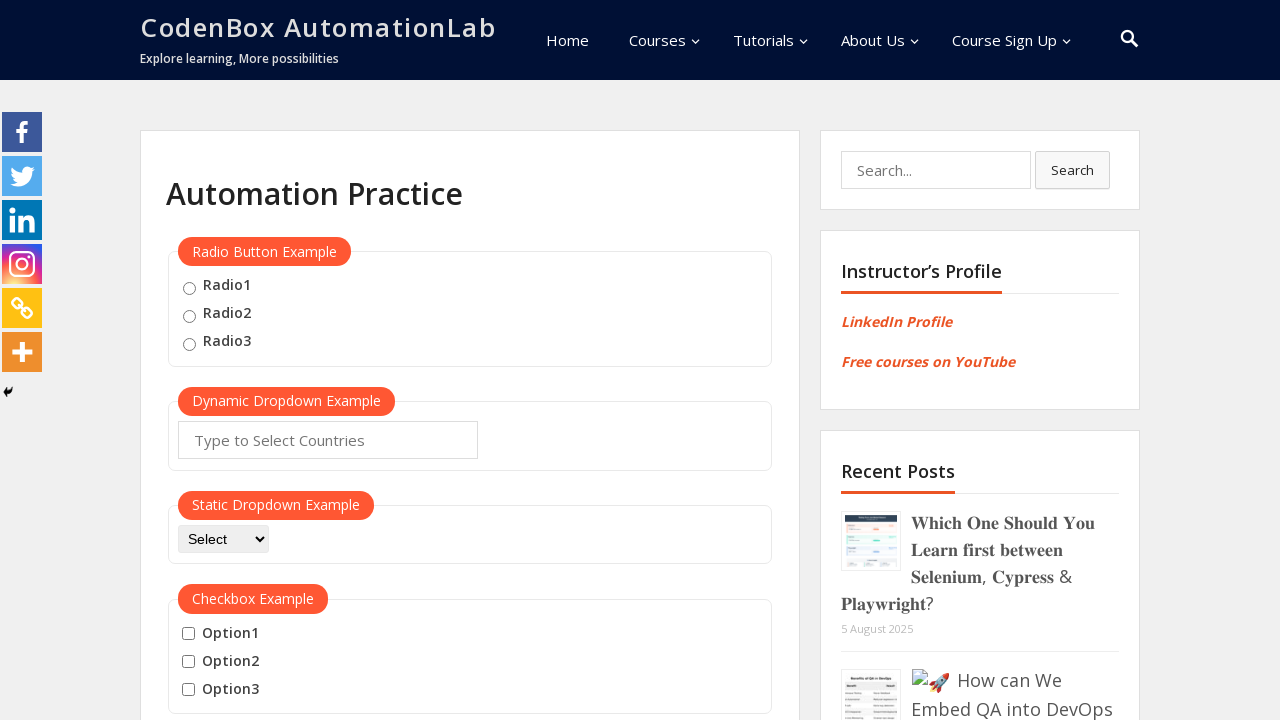

Scrolled to enable/disable button test section
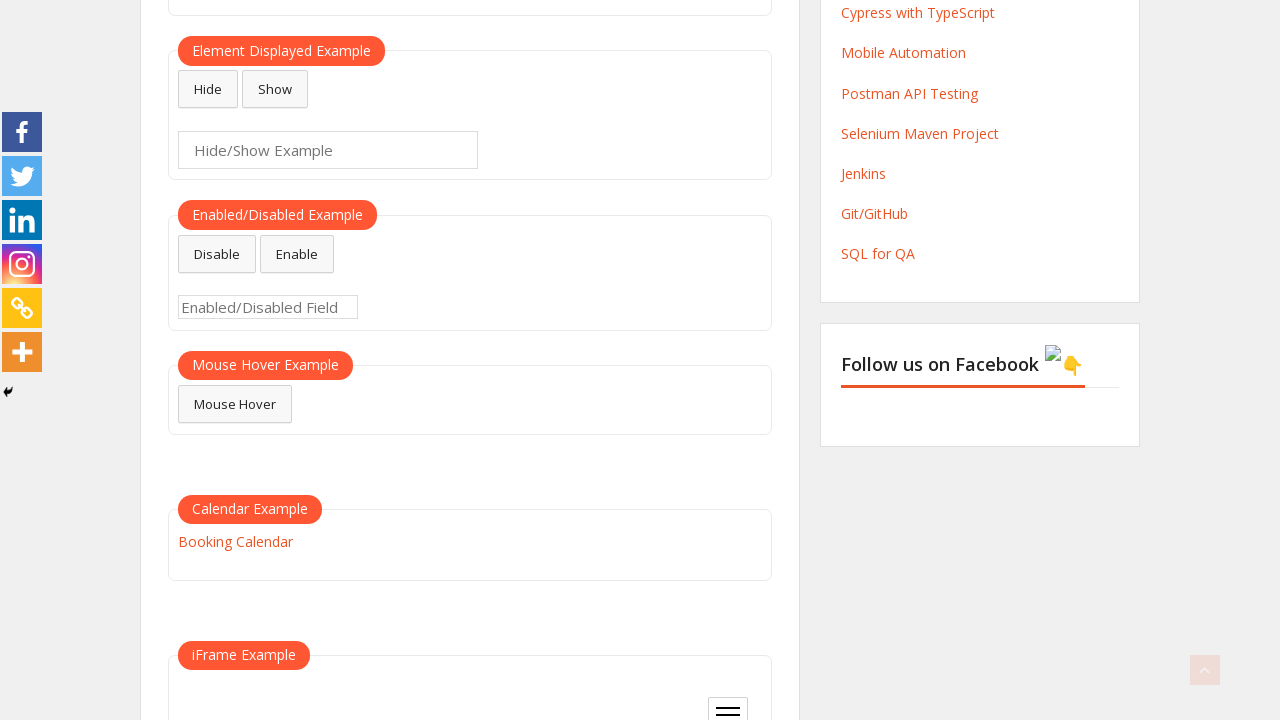

Clicked disable button to disable the input field at (217, 254) on #disabled-button
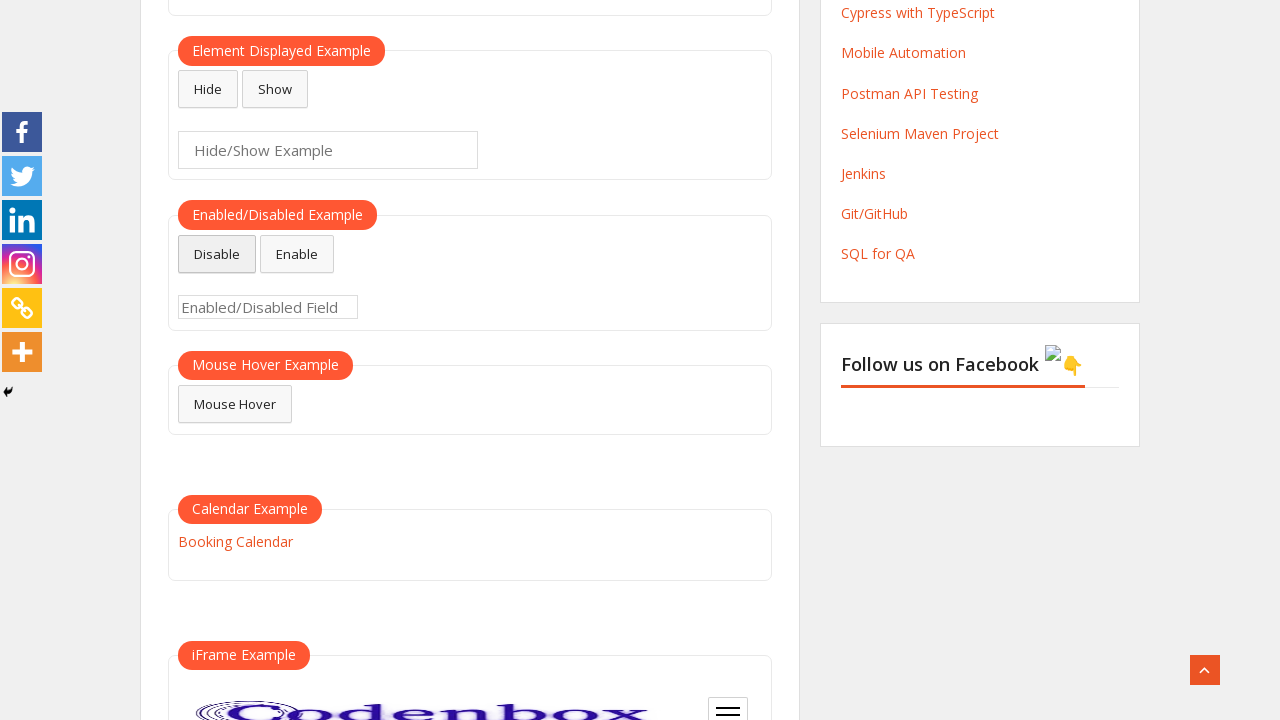

Clicked enable button to re-enable the input field at (297, 254) on #enabled-button
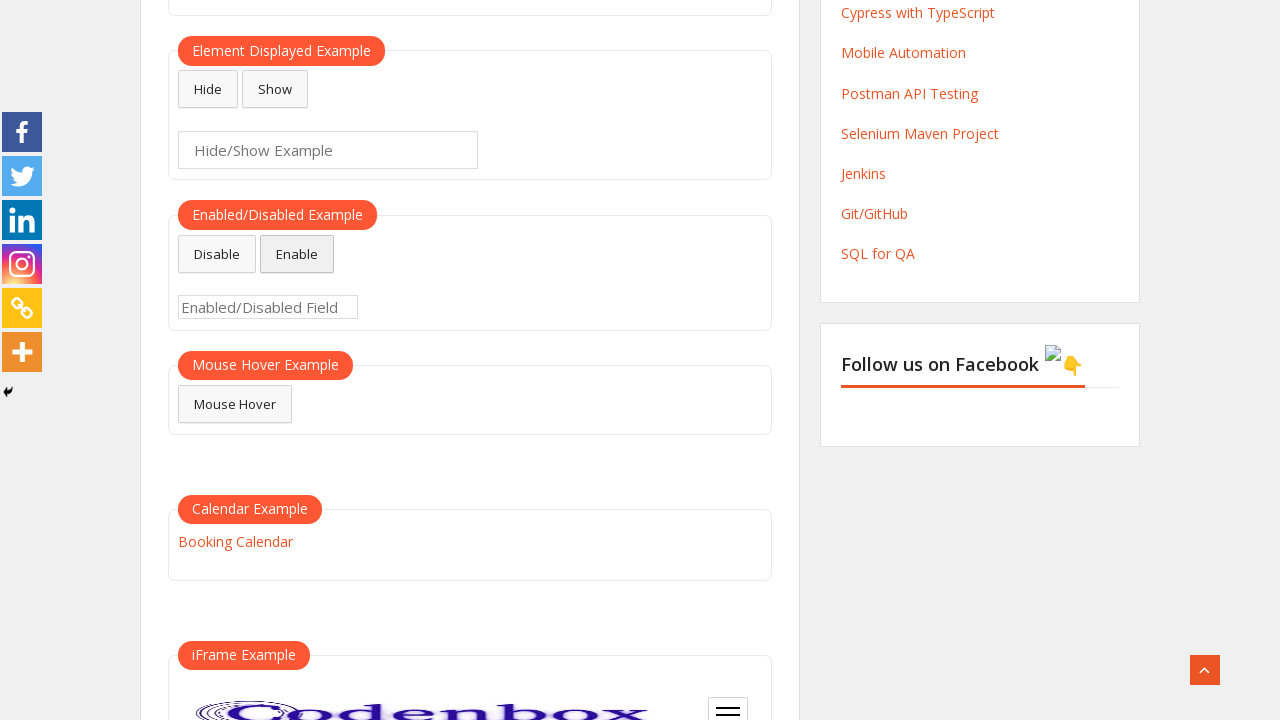

Entered 'amer002' into the enabled input field on #enabled-example-input
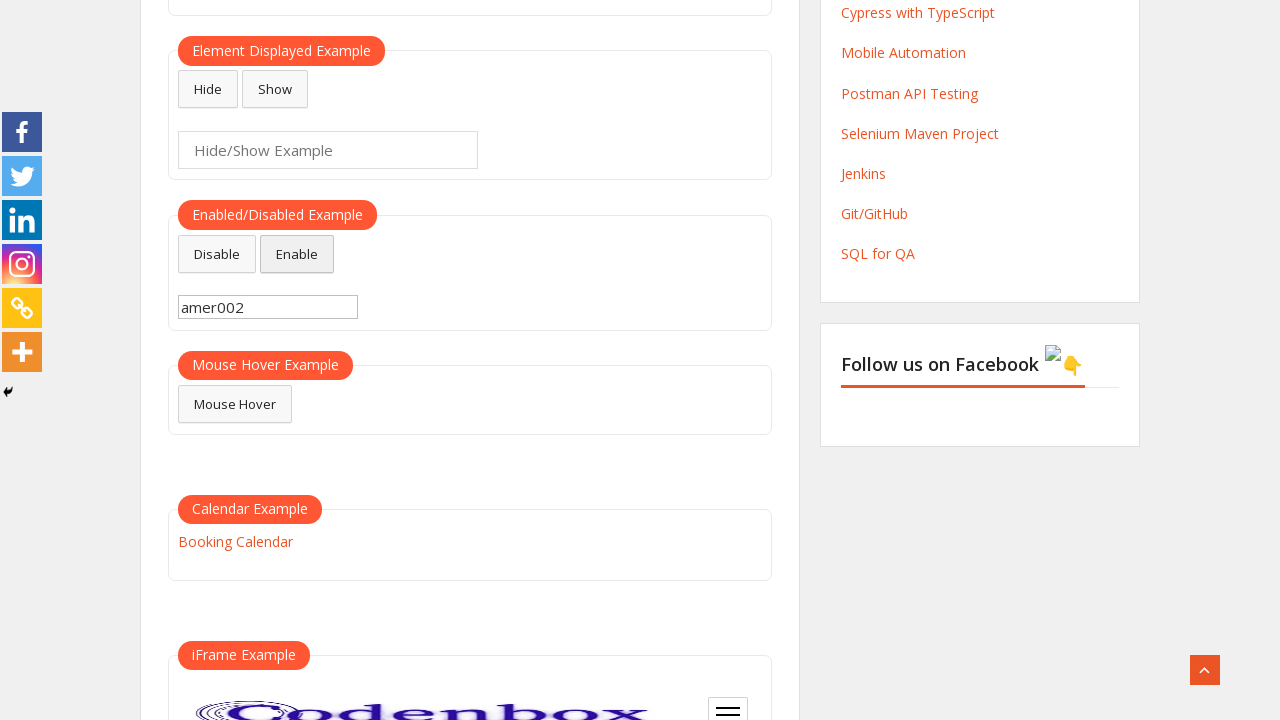

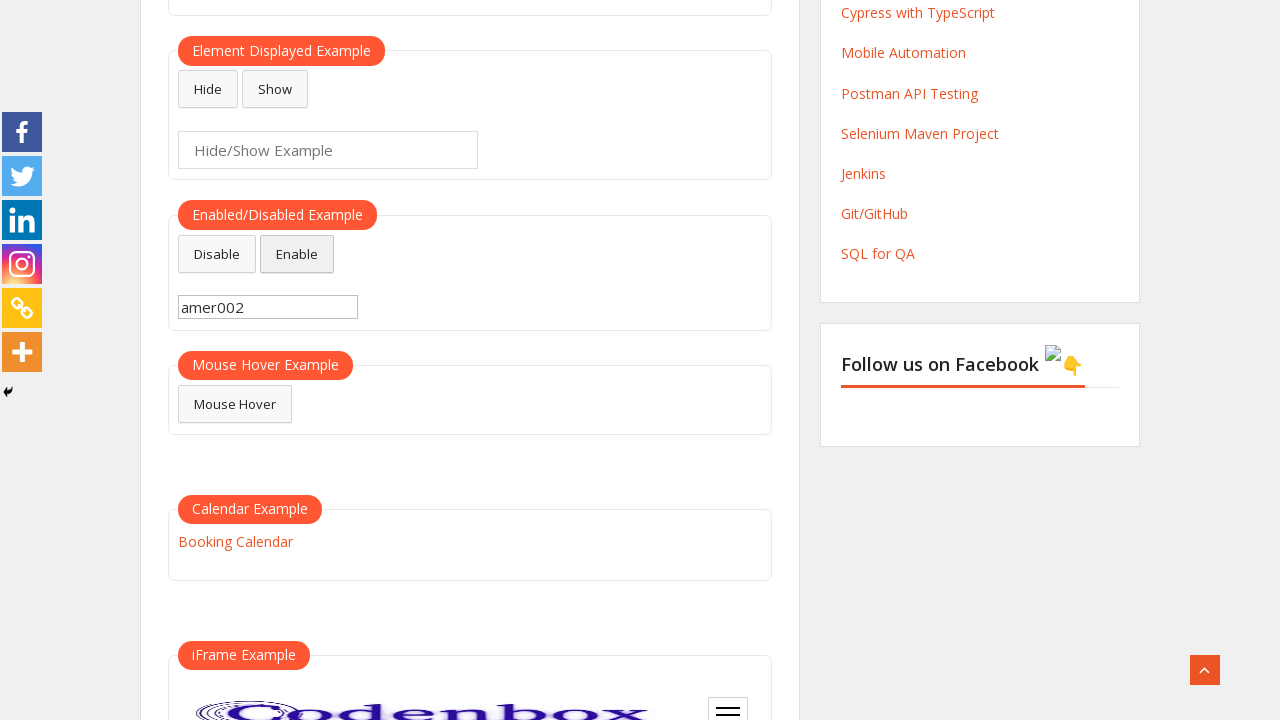